Tests that mismatched password confirmation displays an error message

Starting URL: https://alada.vn/tai-khoan/dang-ky.html

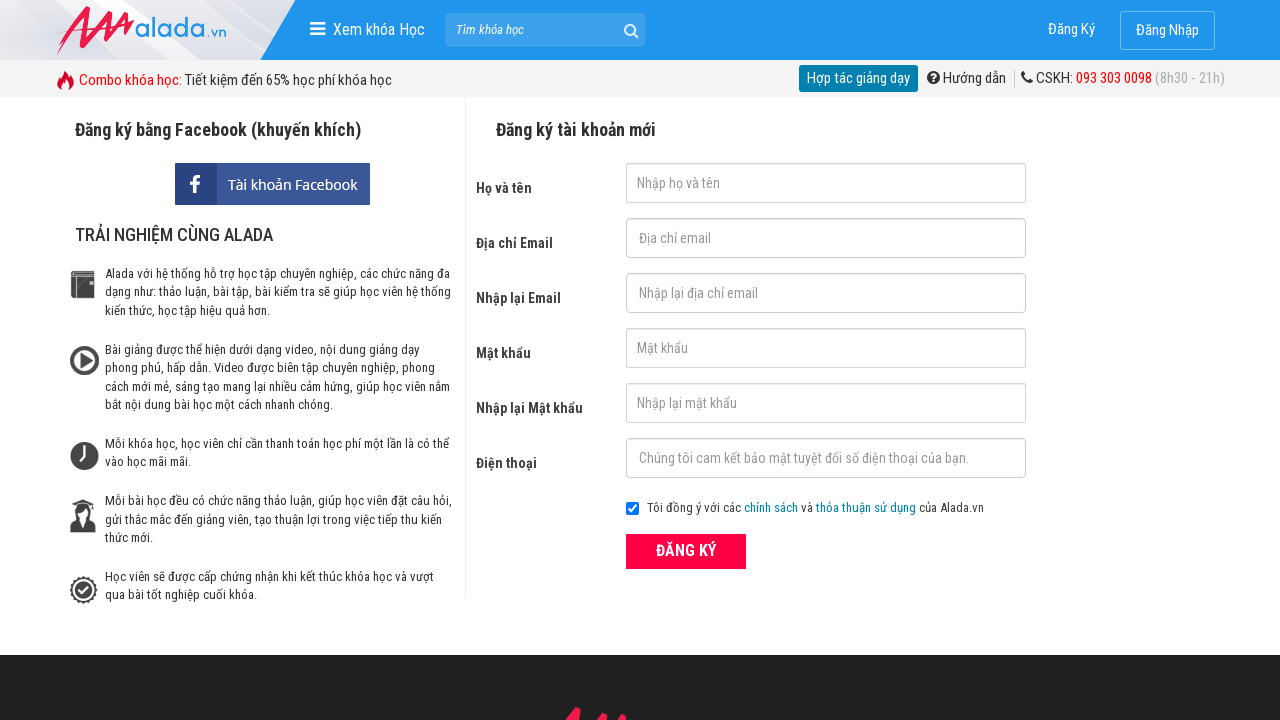

Filled first name field with 'donal' on #txtFirstname
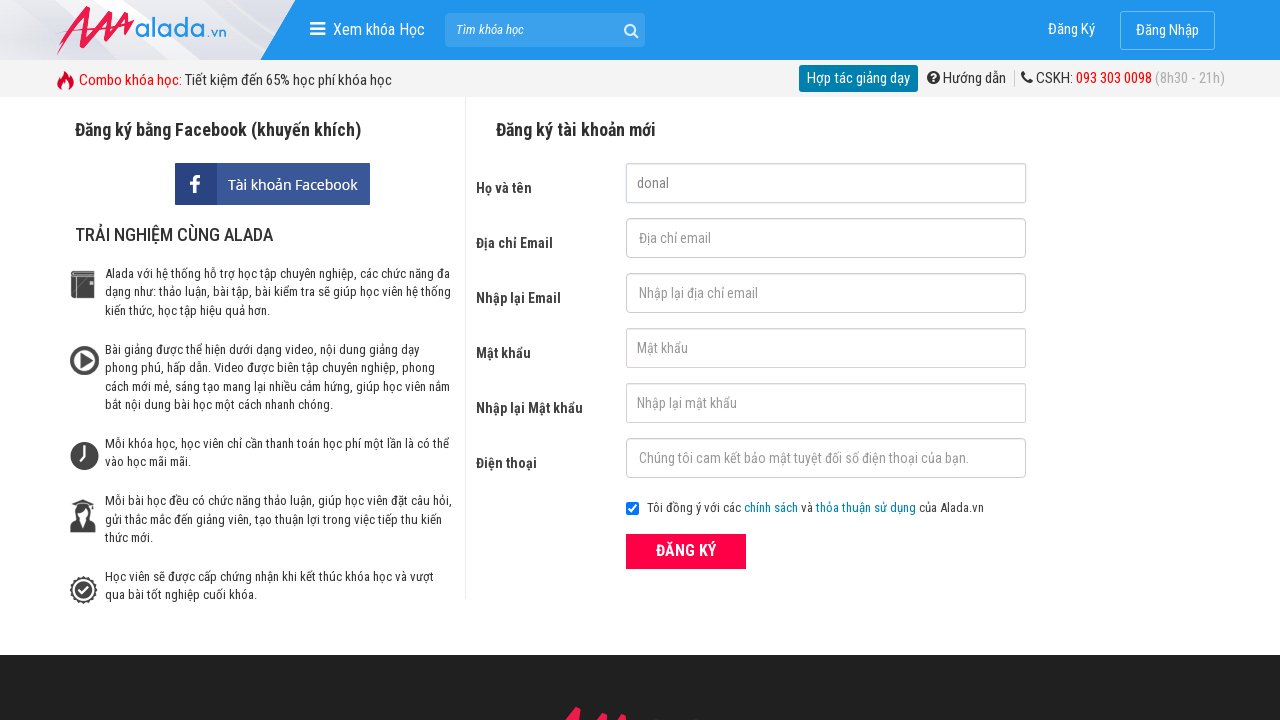

Filled email field with 'joy@99.com' on #txtEmail
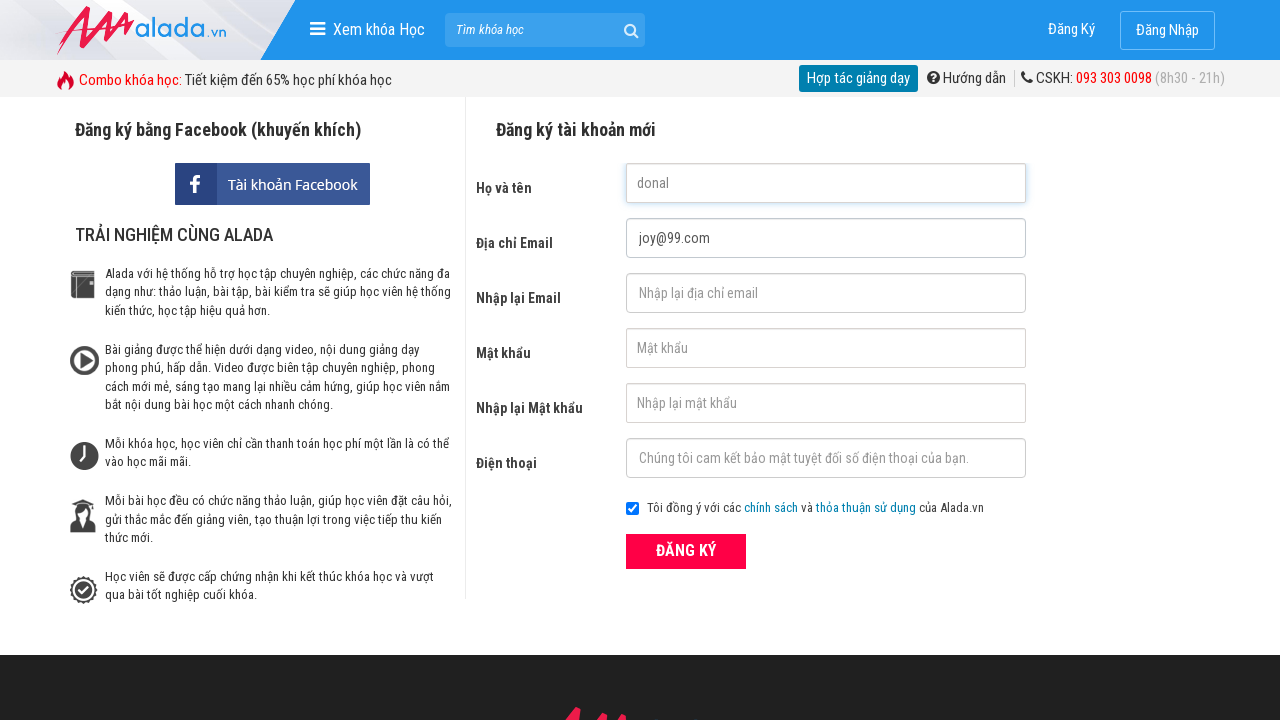

Filled confirm email field with 'joy@99.comm' (intentionally mismatched) on #txtCEmail
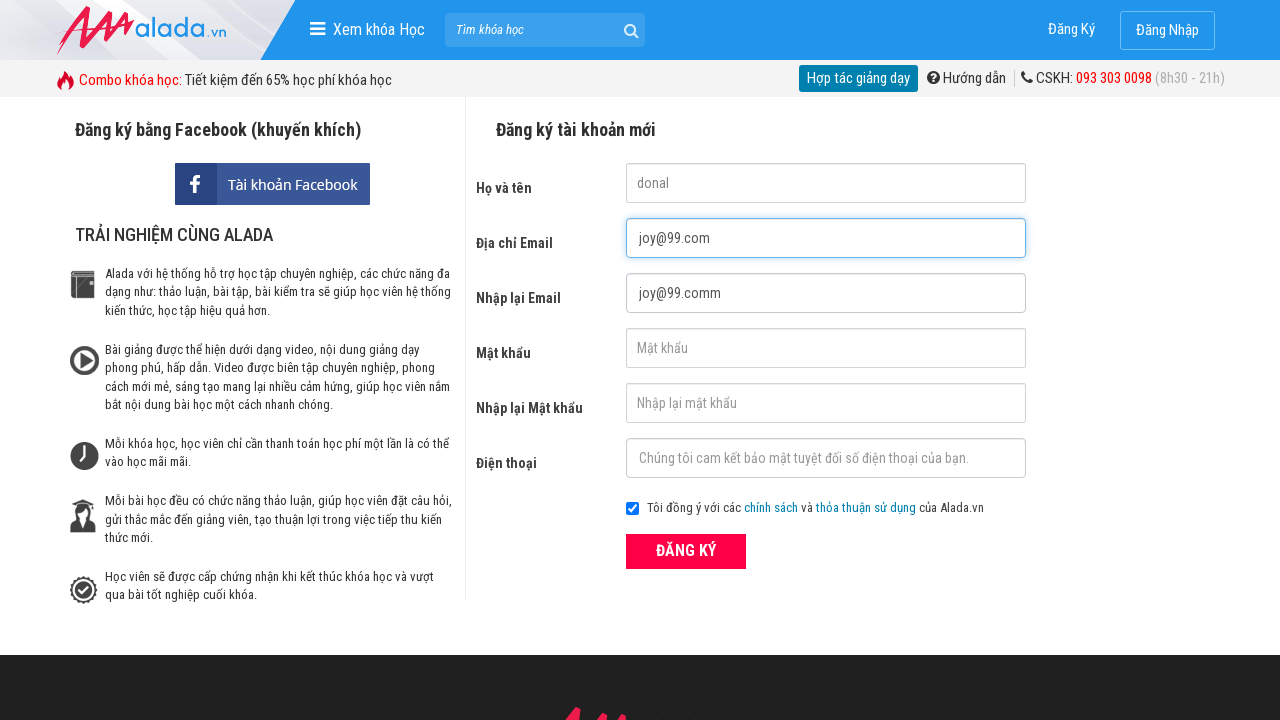

Filled password field with '123456' on #txtPassword
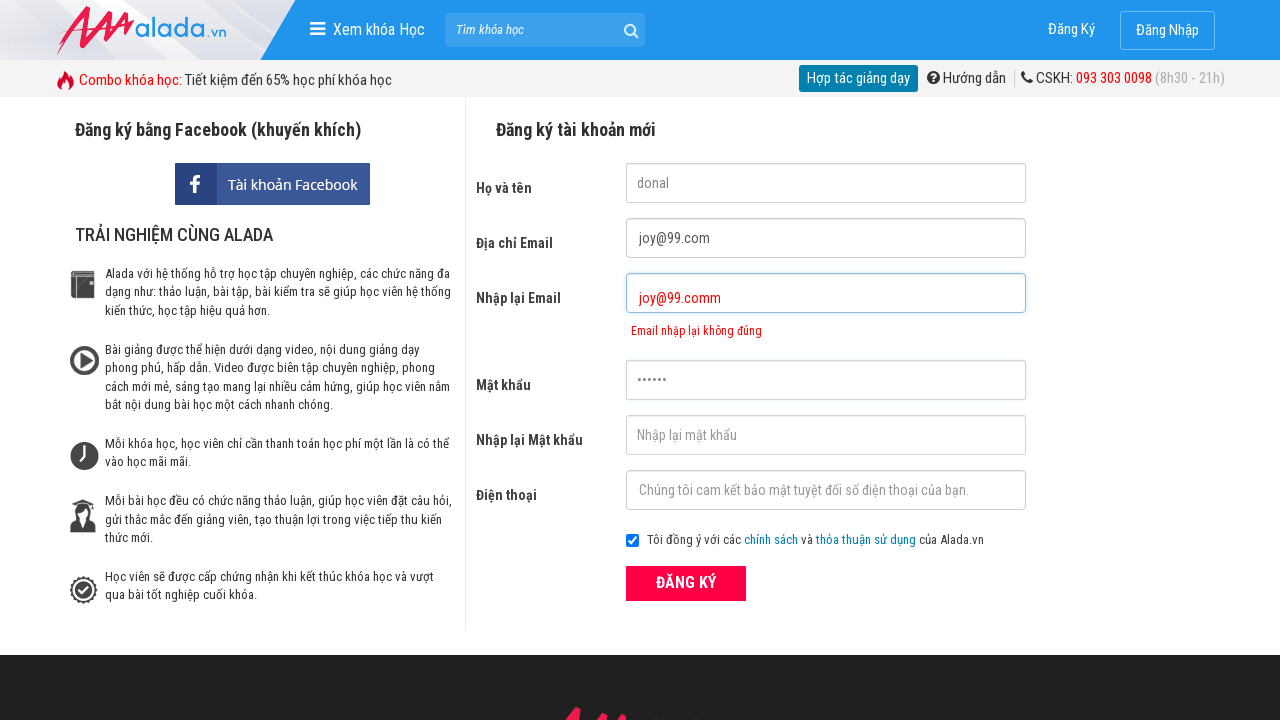

Filled confirm password field with '1123456' (intentionally mismatched) on #txtCPassword
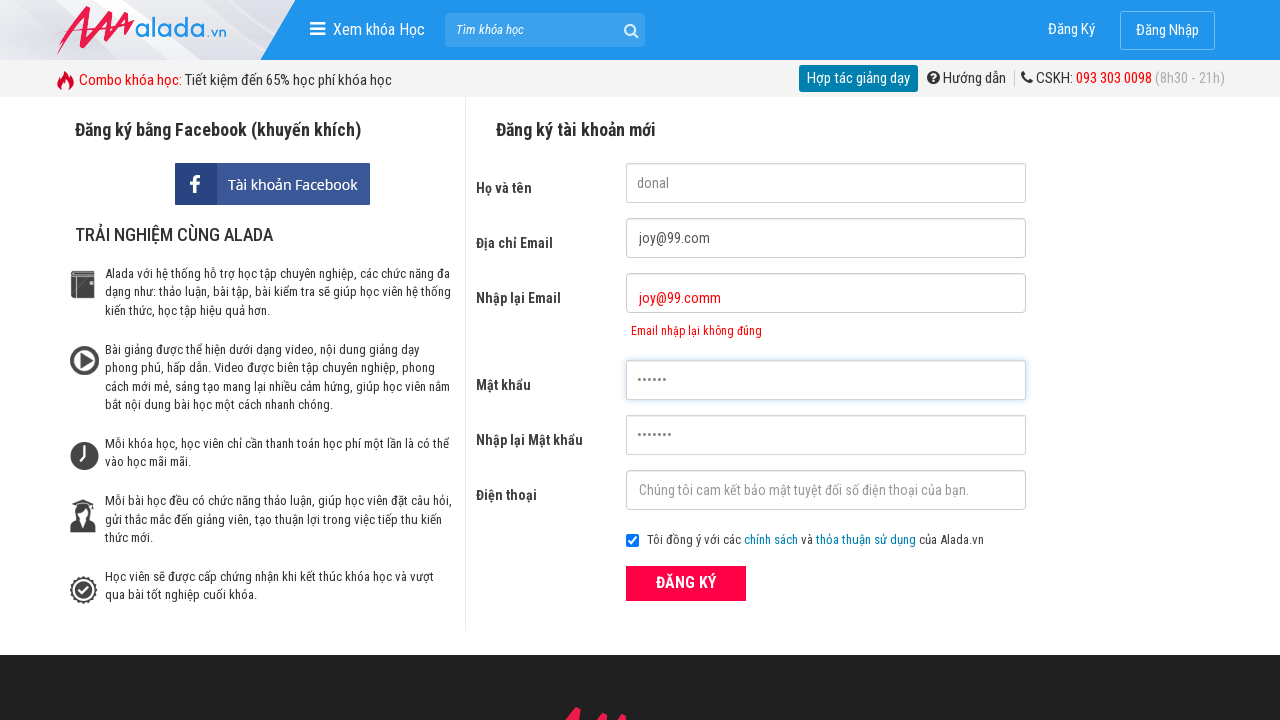

Filled phone field with '0911111111' on #txtPhone
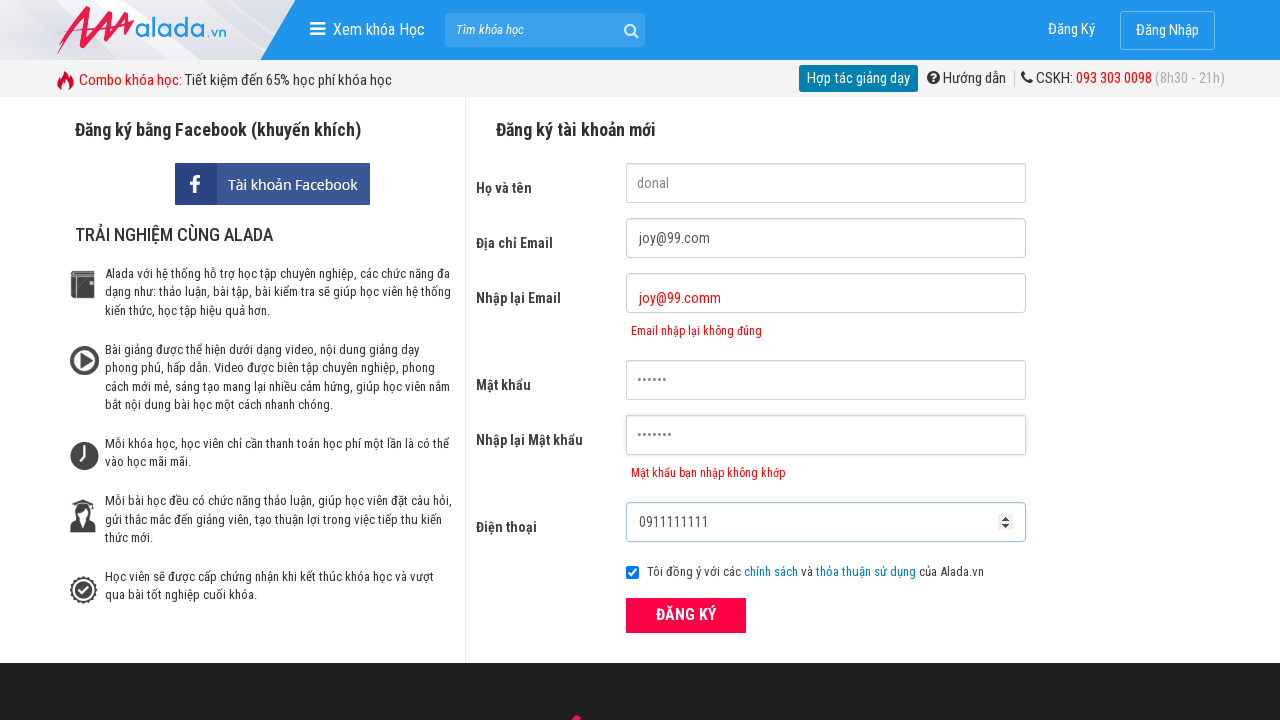

Clicked submit button to register at (686, 615) on button[type='submit']
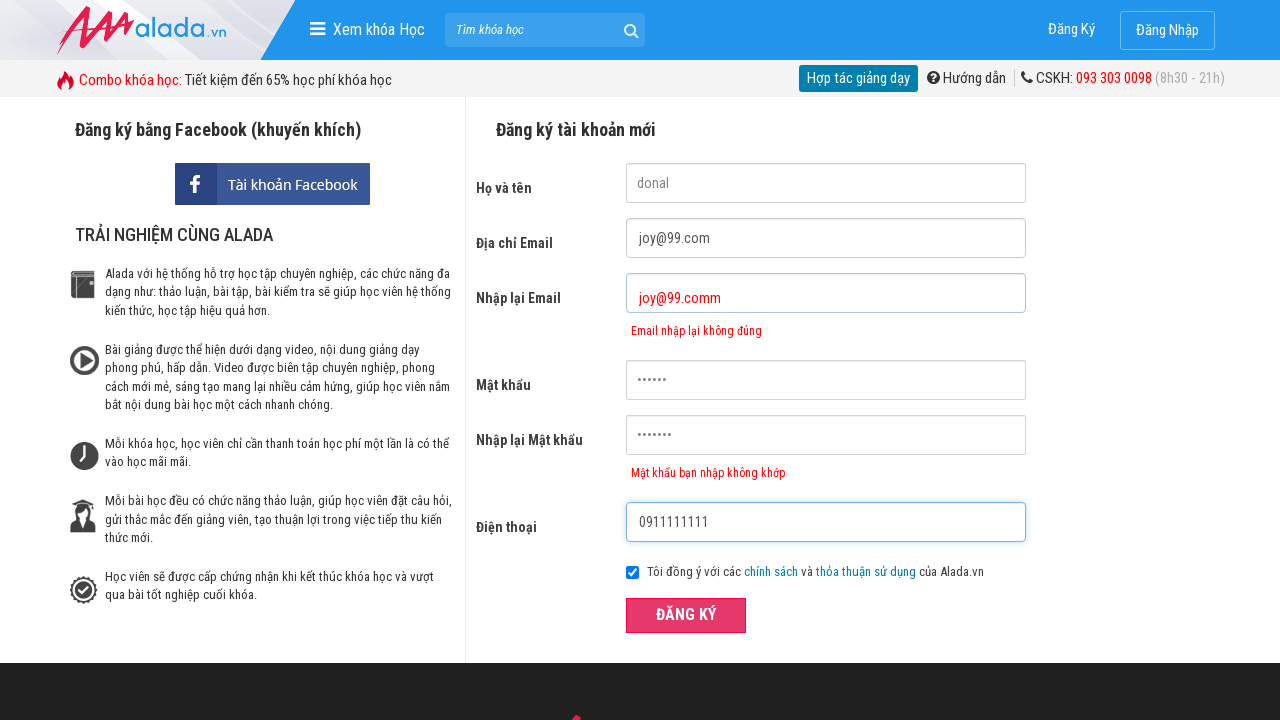

Confirm password error message is displayed
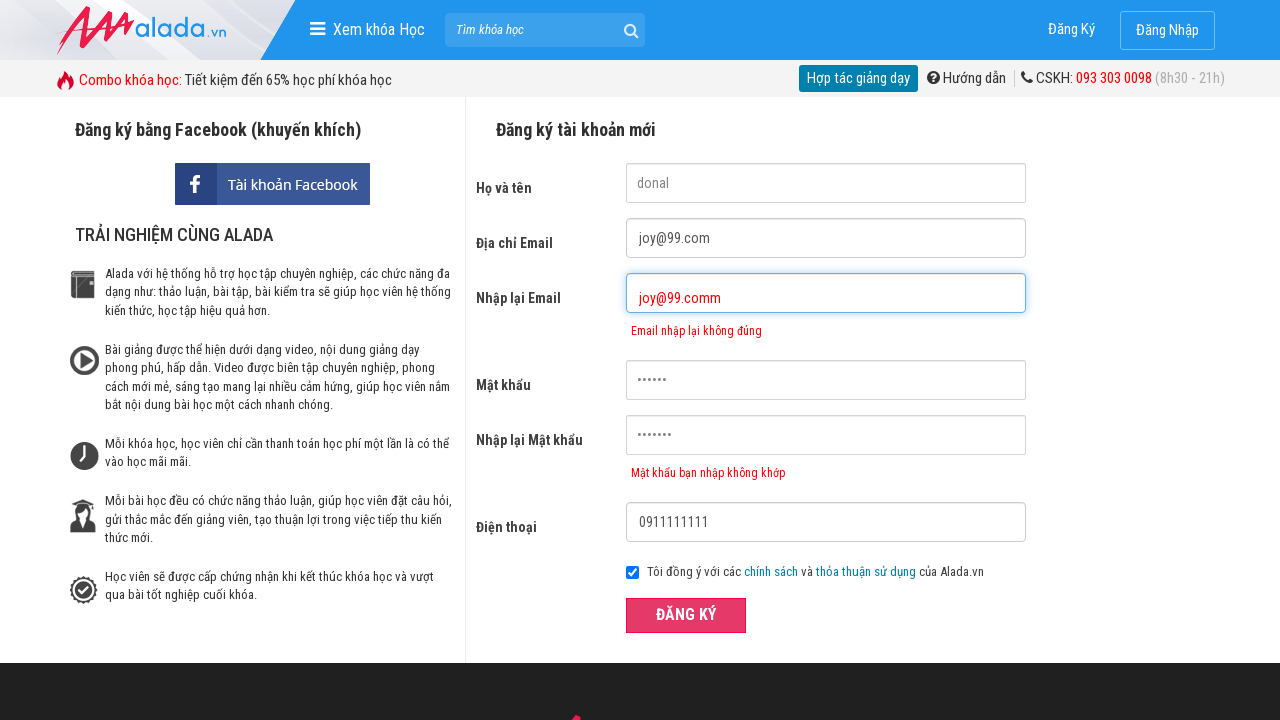

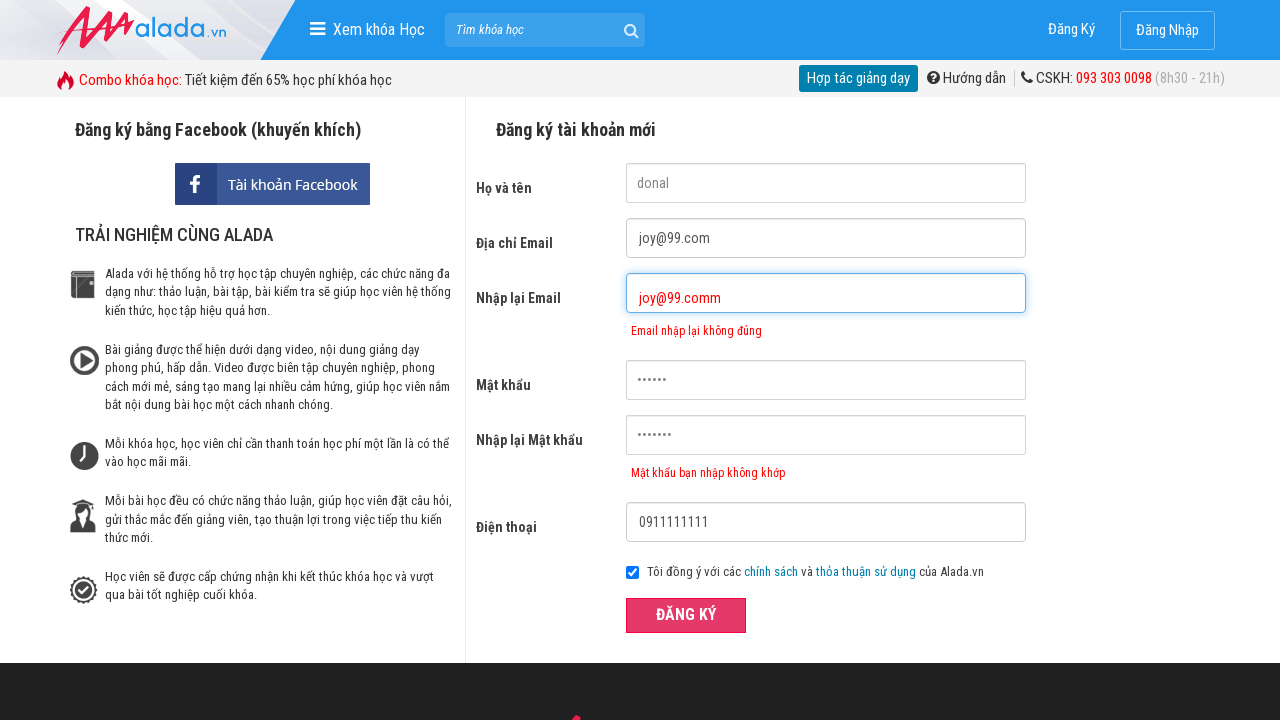